Tests mouse wheel scrolling by scrolling down and then back up on the page

Starting URL: https://practice.cydeo.com/

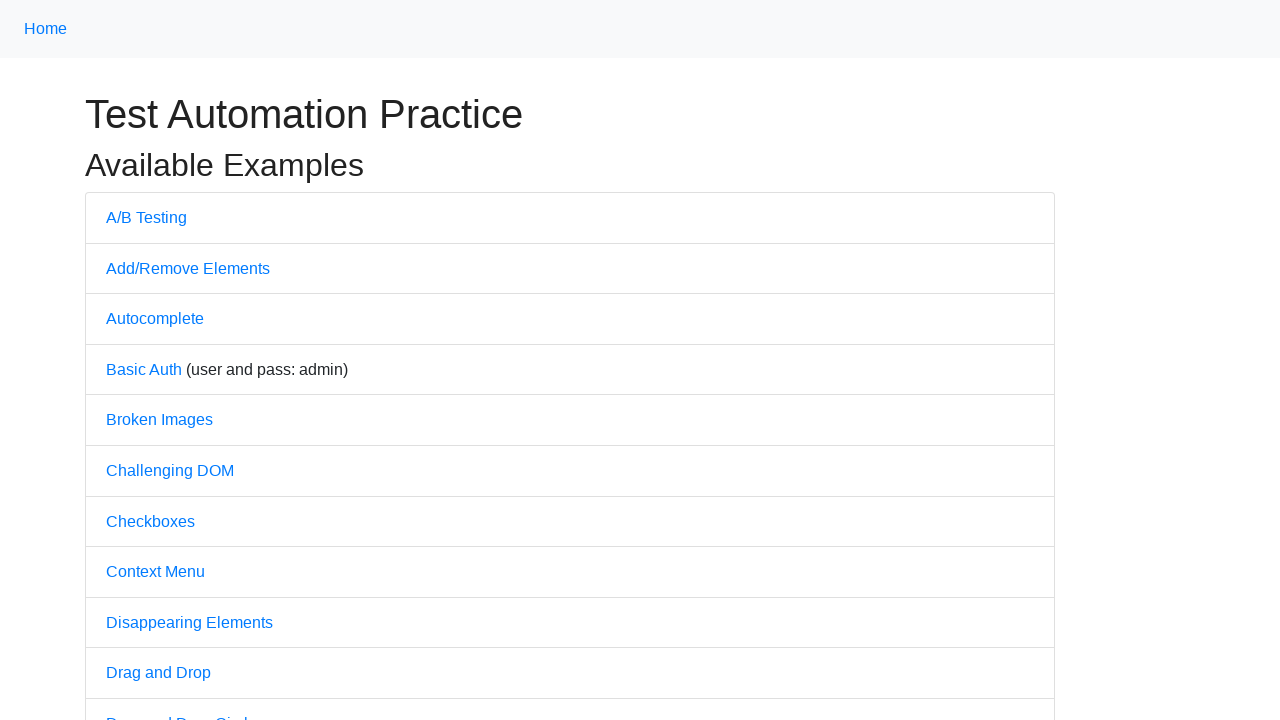

Scrolled down 500 pixels using mouse wheel
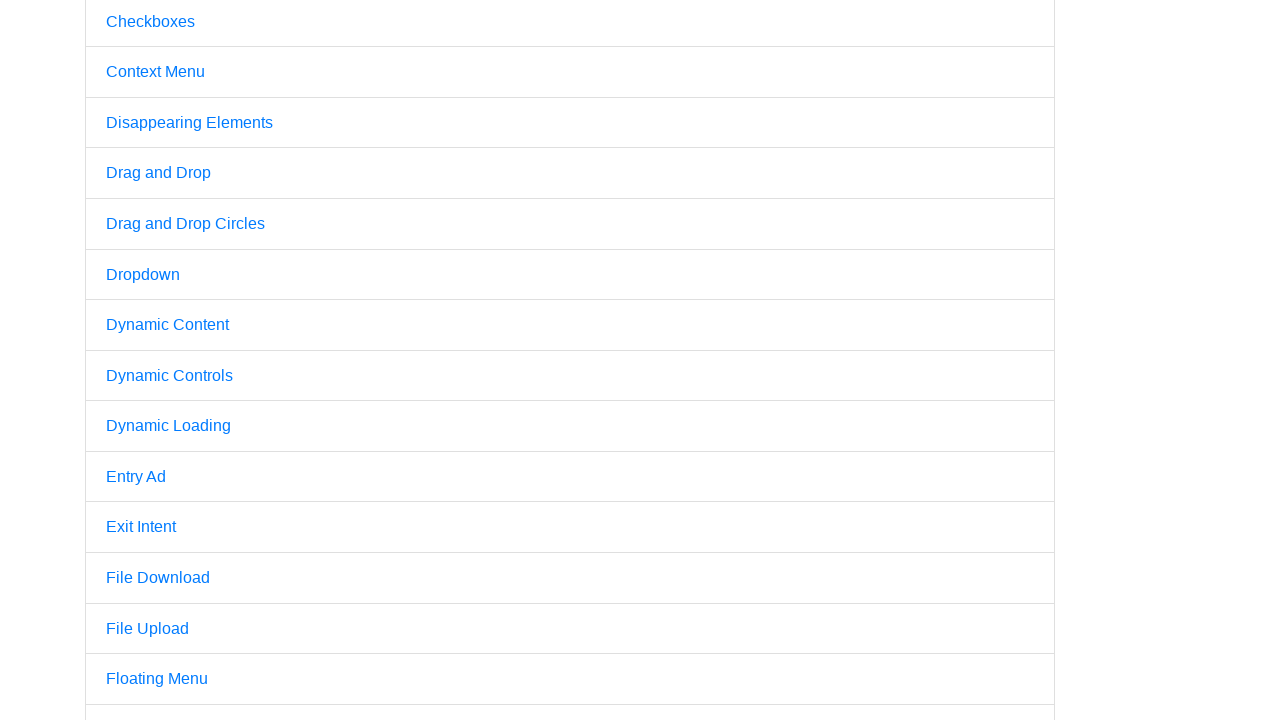

Scrolled back up 500 pixels using mouse wheel
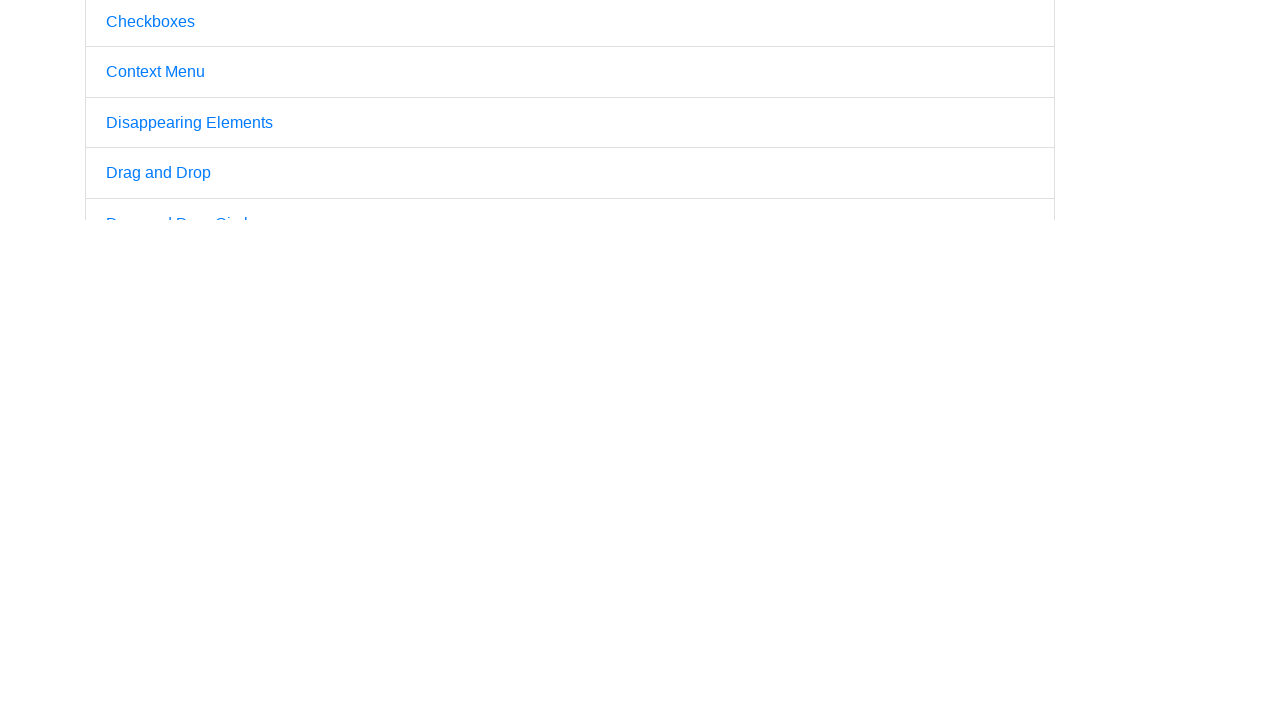

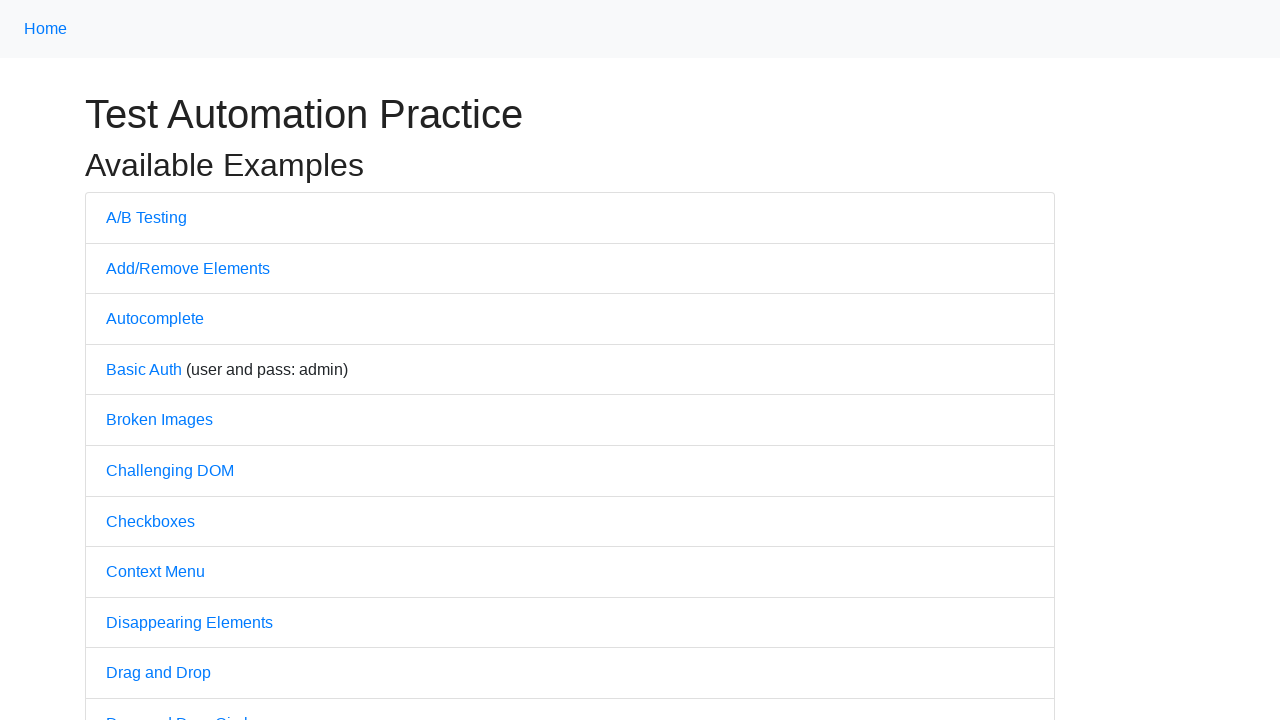